Tests the reset functionality of a feedback form by filling all fields and clicking the clear button, then verifying all fields are empty.

Starting URL: http://zero.webappsecurity.com/index.html

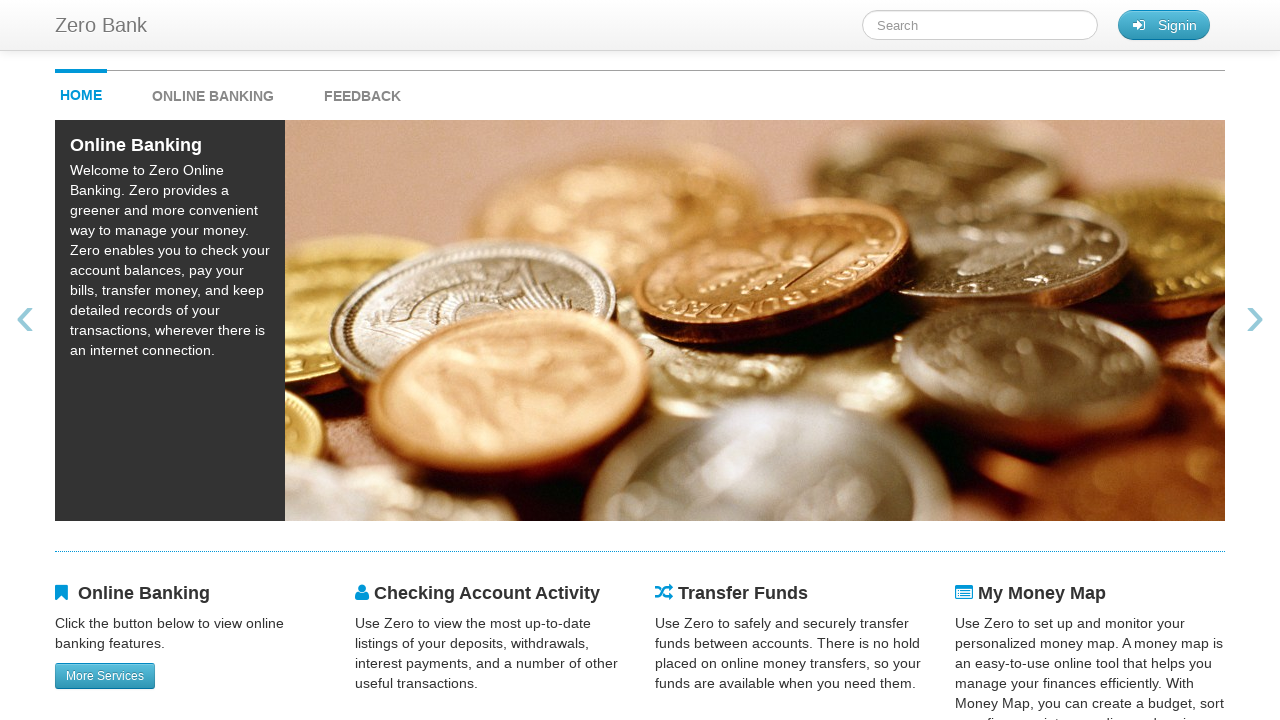

Clicked feedback link to open feedback form at (362, 91) on #feedback
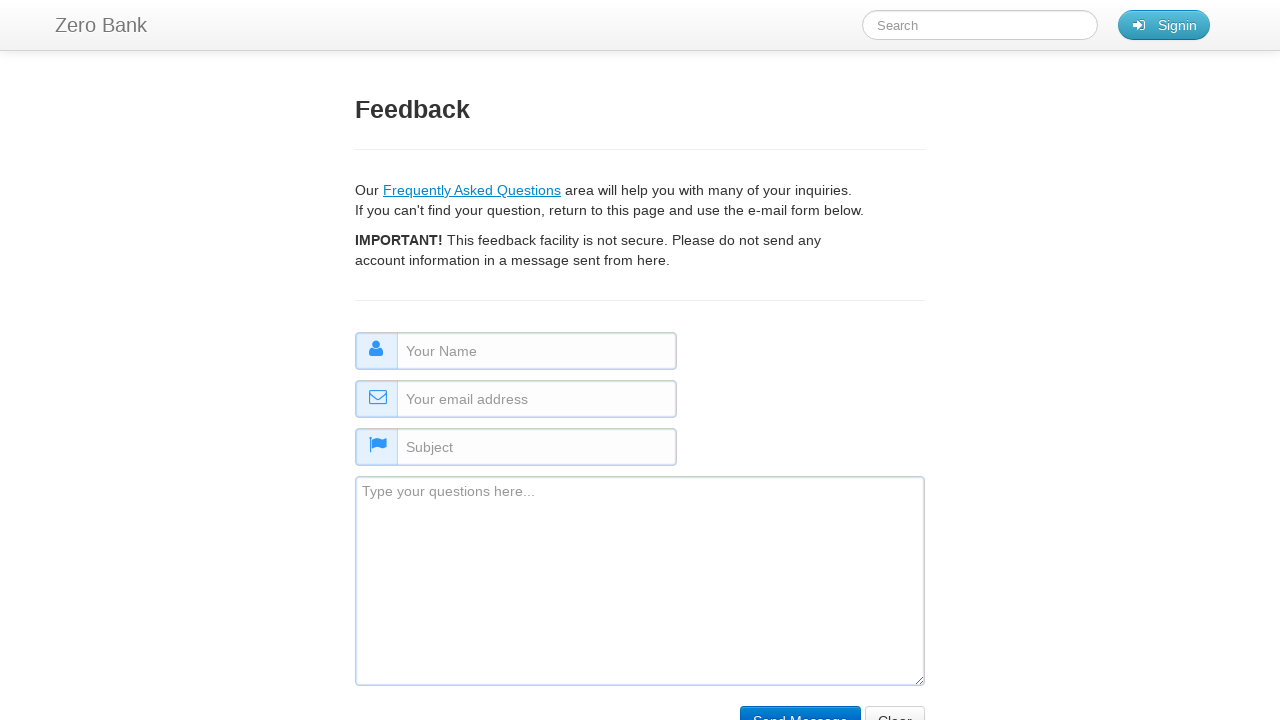

Filled name field with 'deez' on #name
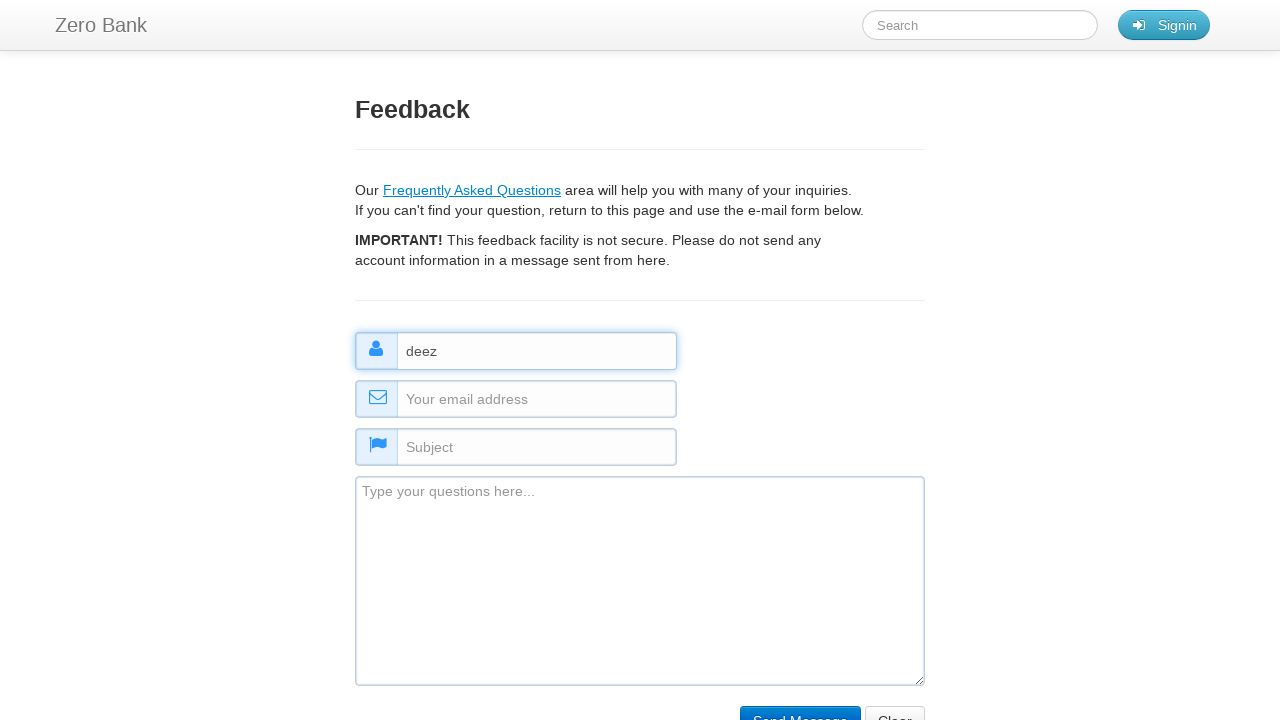

Filled email field with 'nuts@lig.ma' on #email
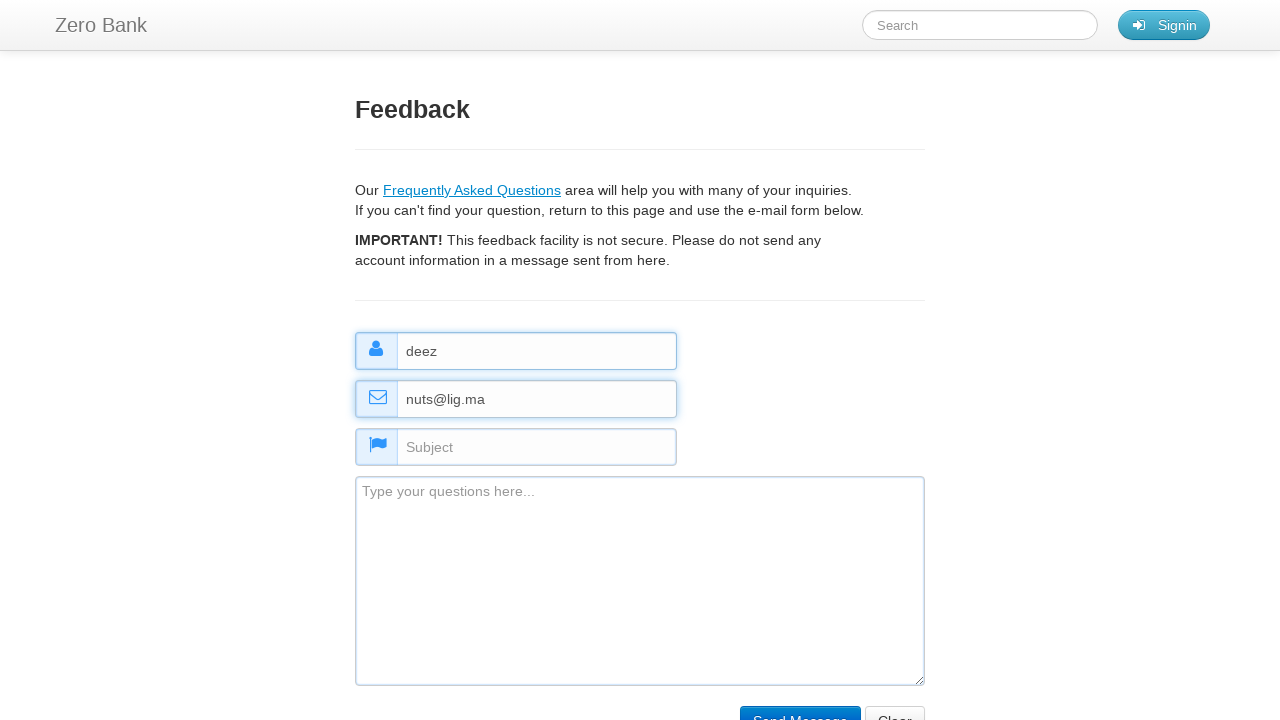

Filled subject field with 'bolz' on #subject
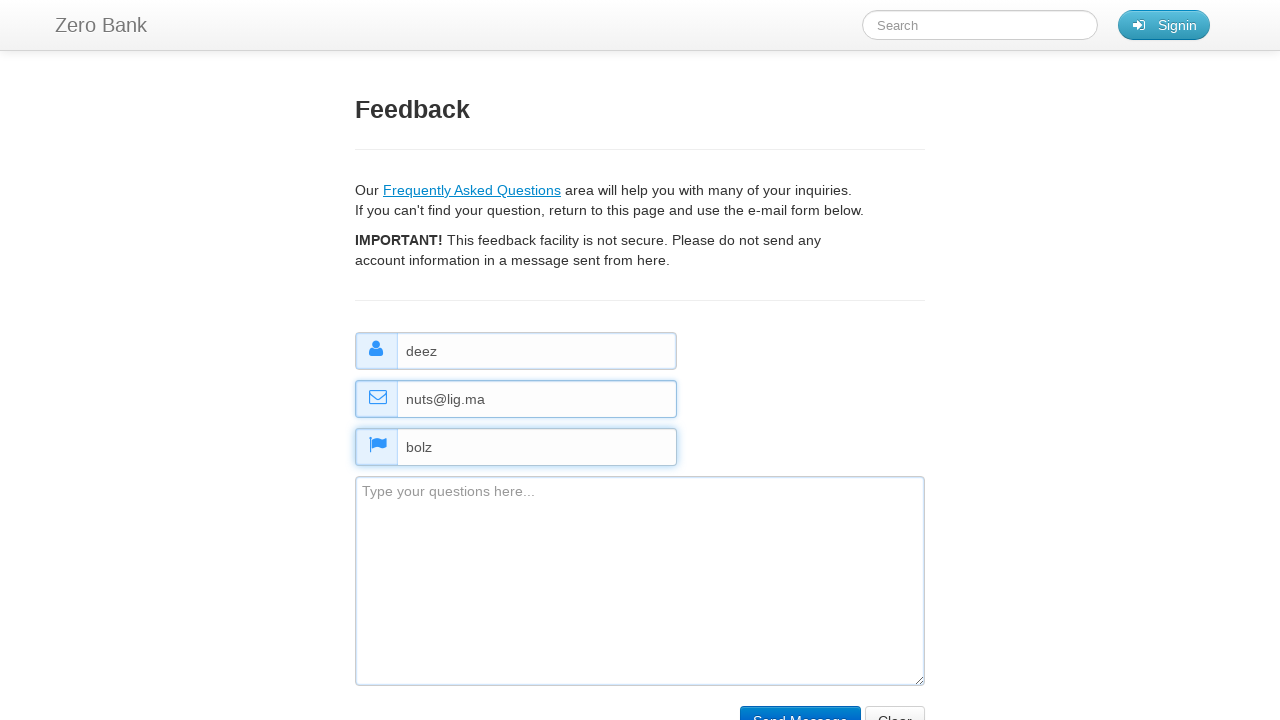

Filled comment field with long text on #comment
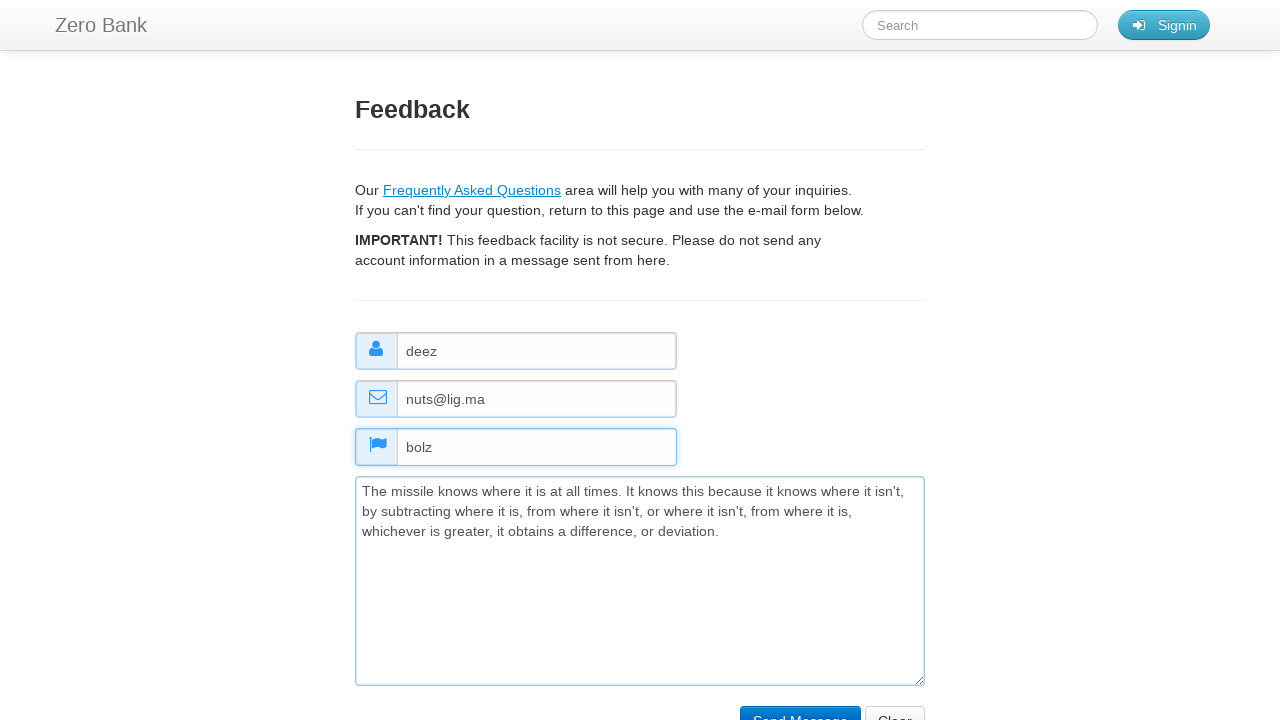

Clicked clear/reset button to reset form at (895, 705) on input[name='clear']
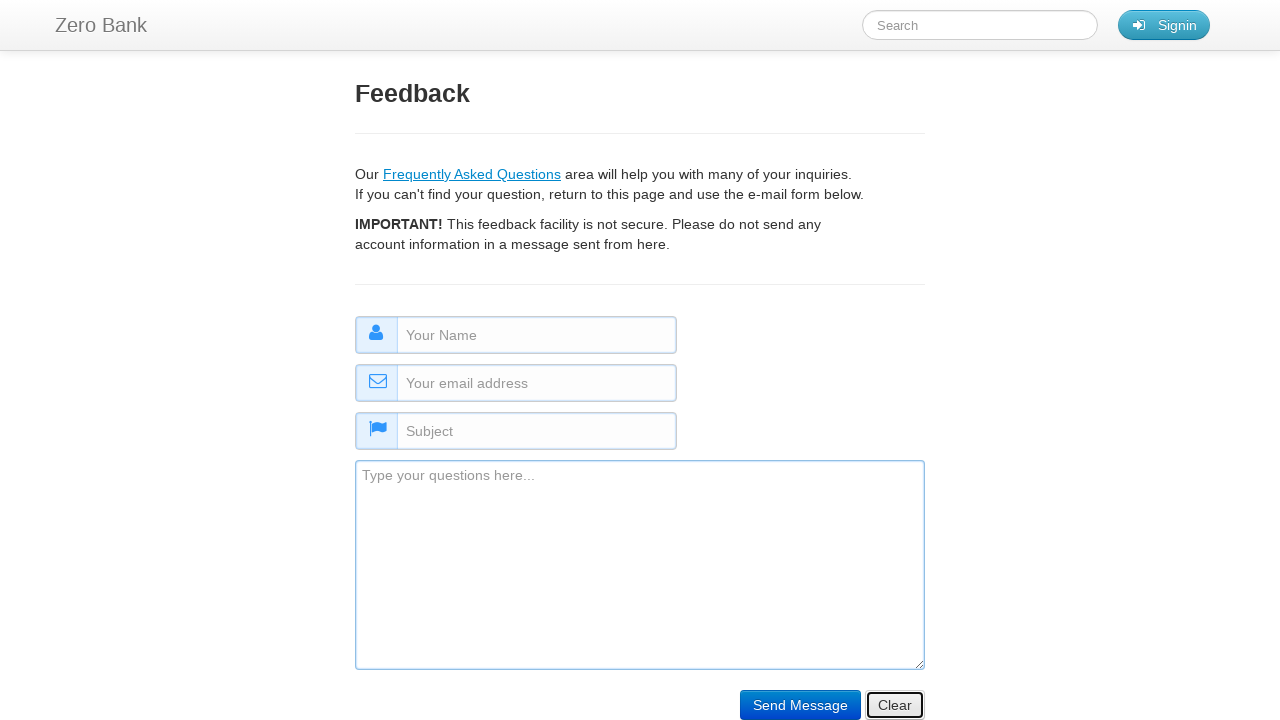

Verified name field is empty
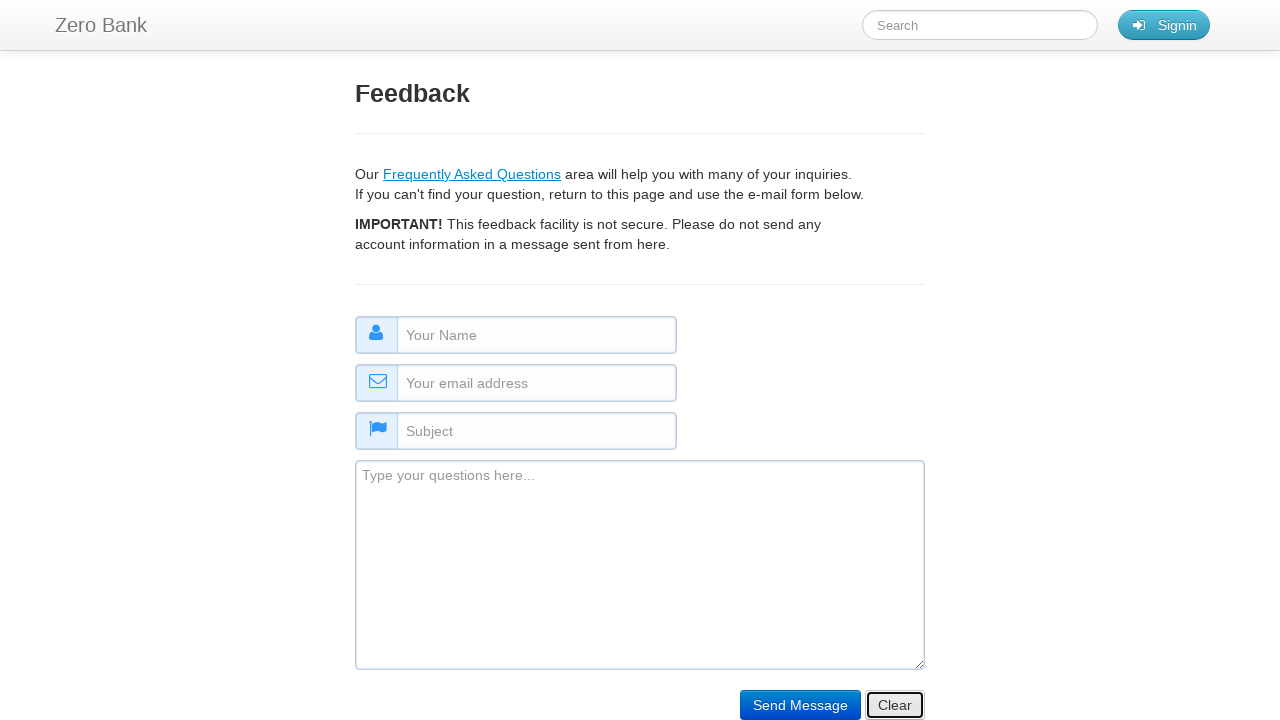

Verified email field is empty
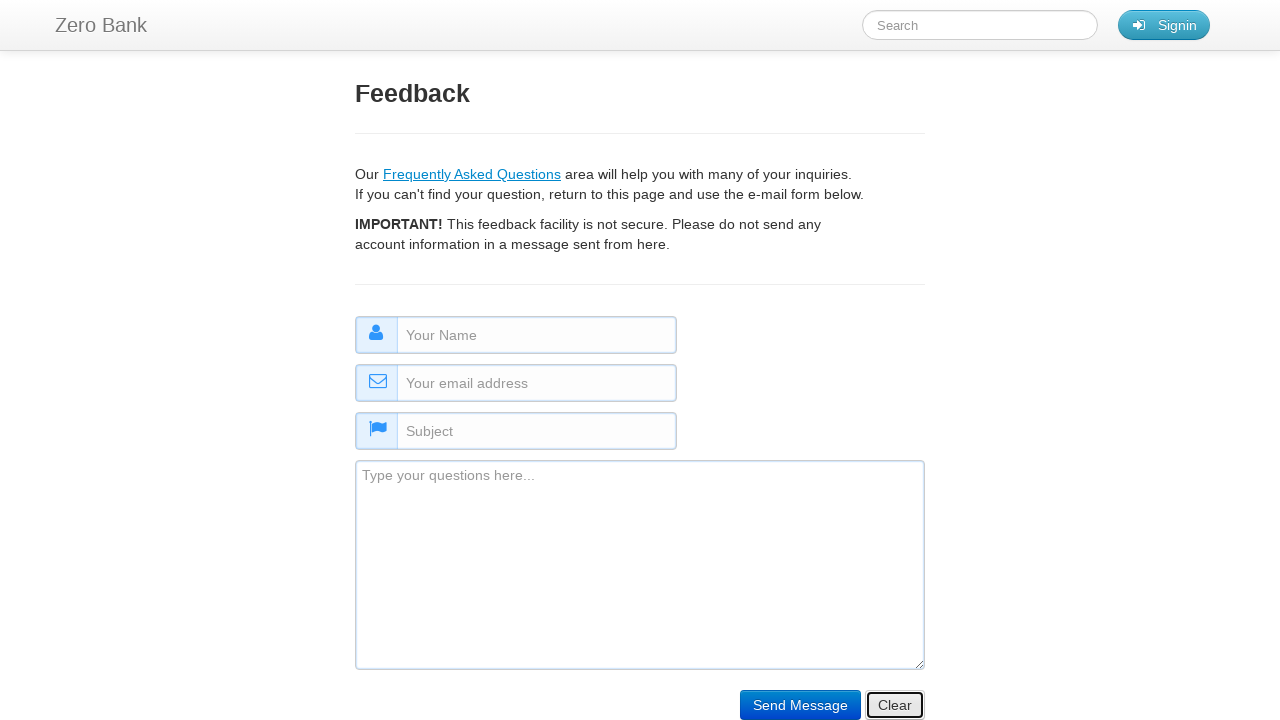

Verified subject field is empty
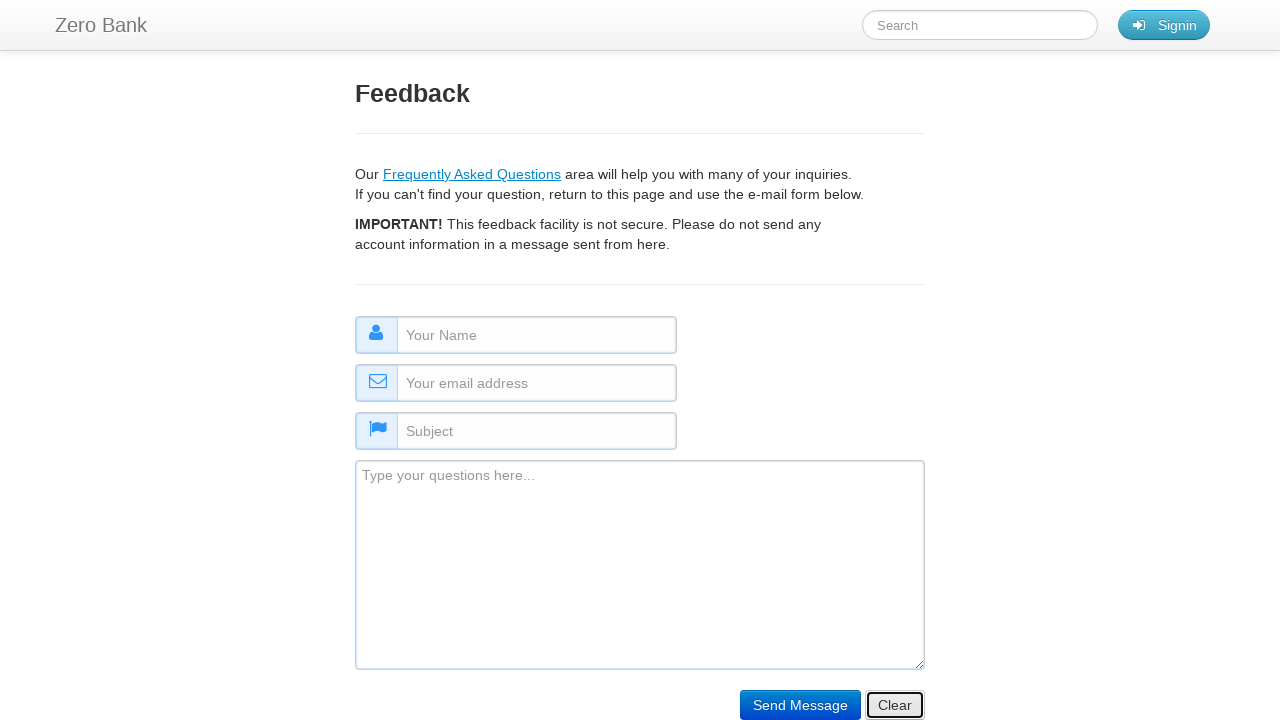

Verified comment field is empty
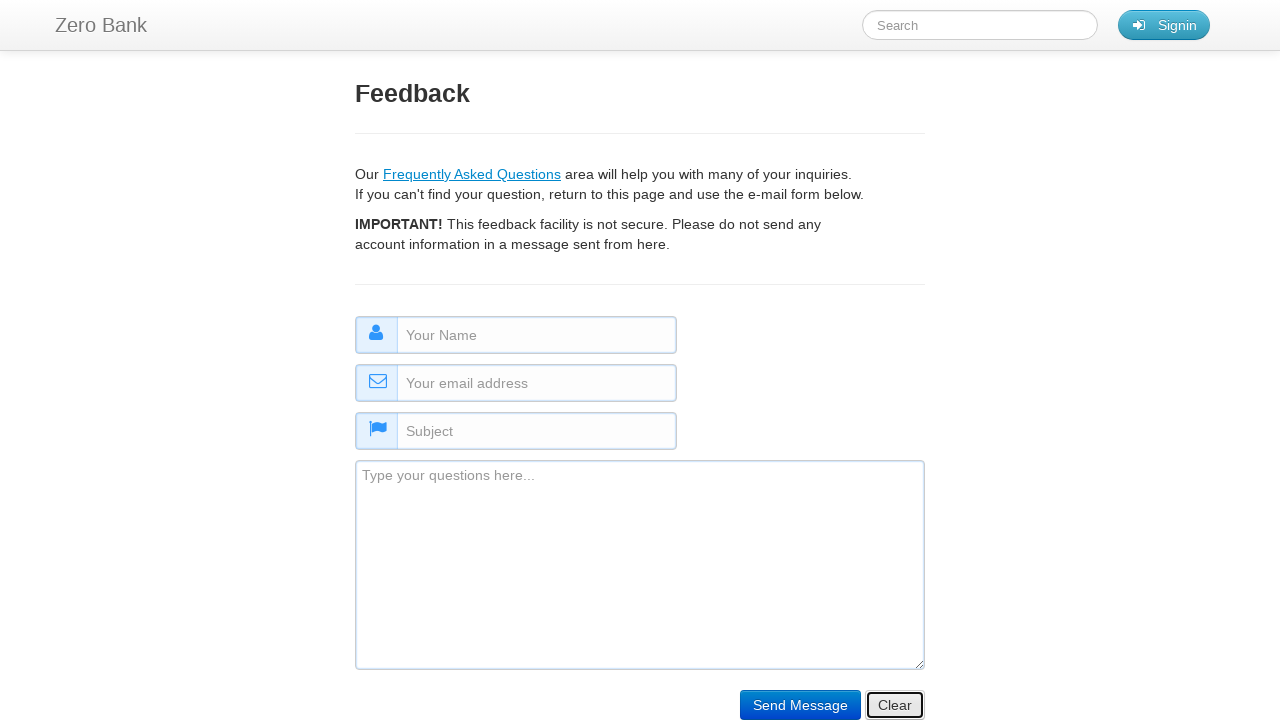

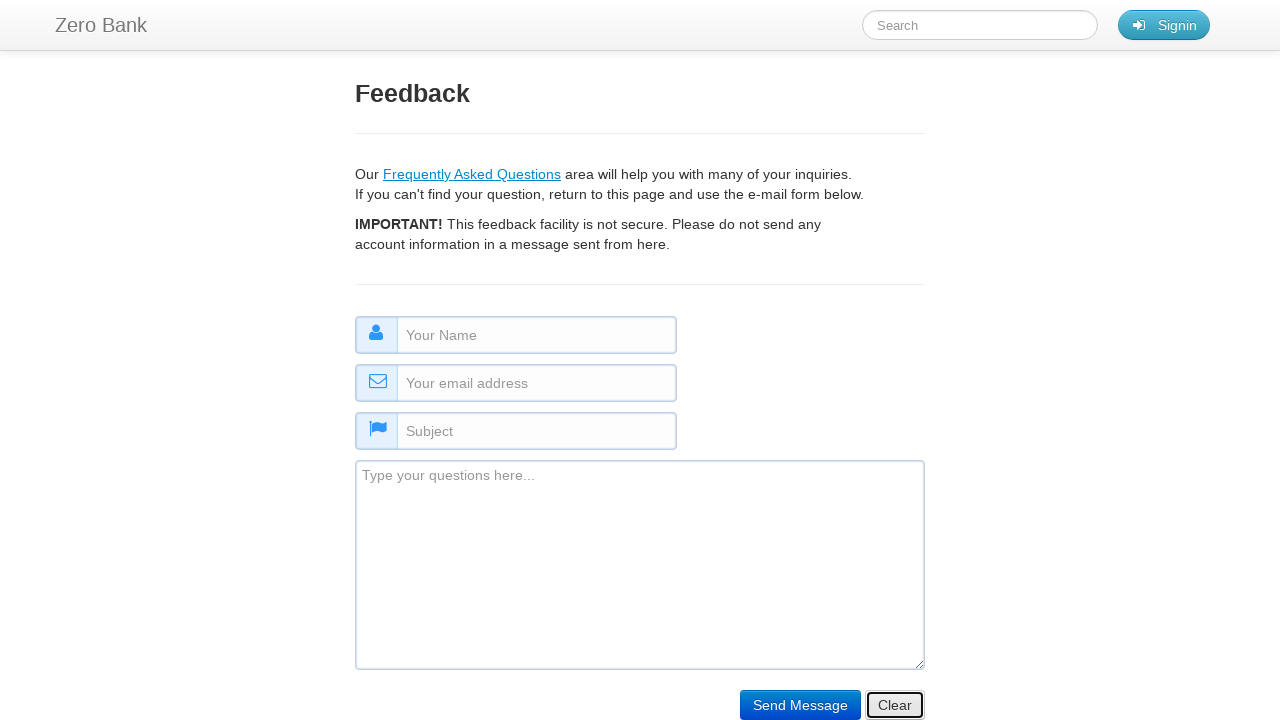